Tests opting out of A/B tests by adding an Optimizely opt-out cookie after visiting the page, then refreshing to verify the page shows "No A/B Test" heading.

Starting URL: http://the-internet.herokuapp.com/abtest

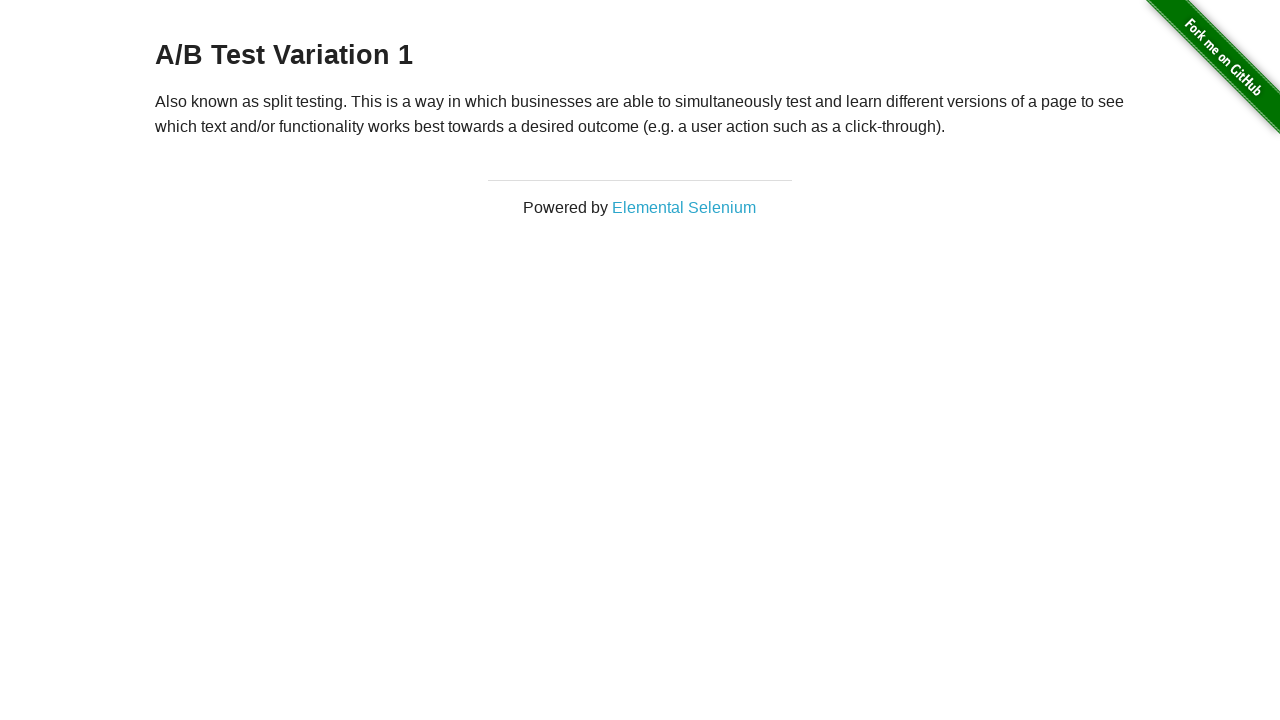

Located h3 heading element
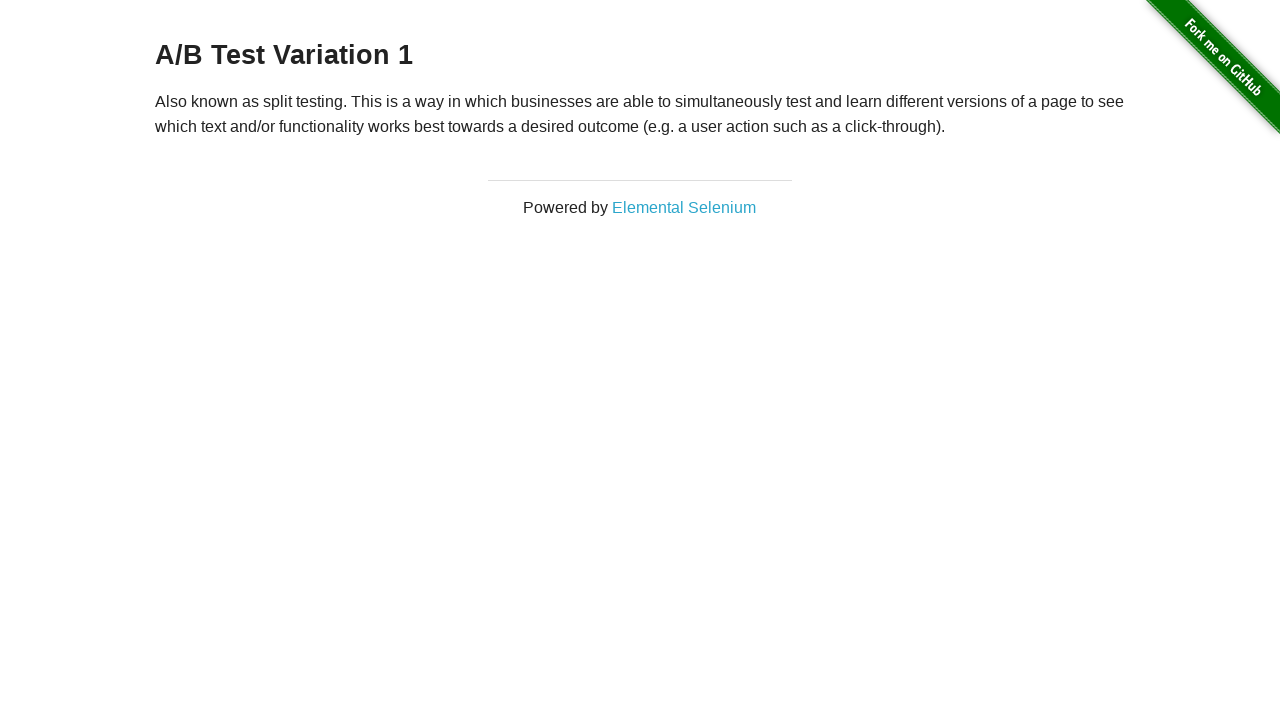

Verified page shows A/B Test heading
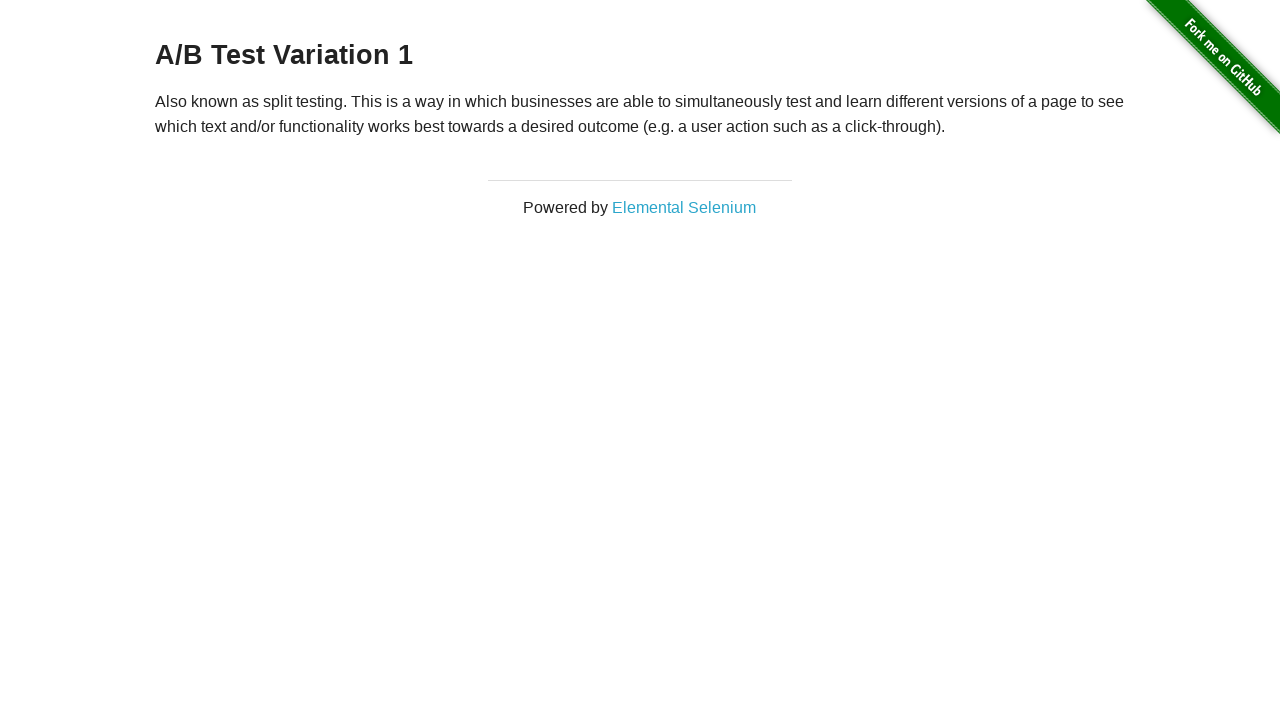

Added Optimizely opt-out cookie to context
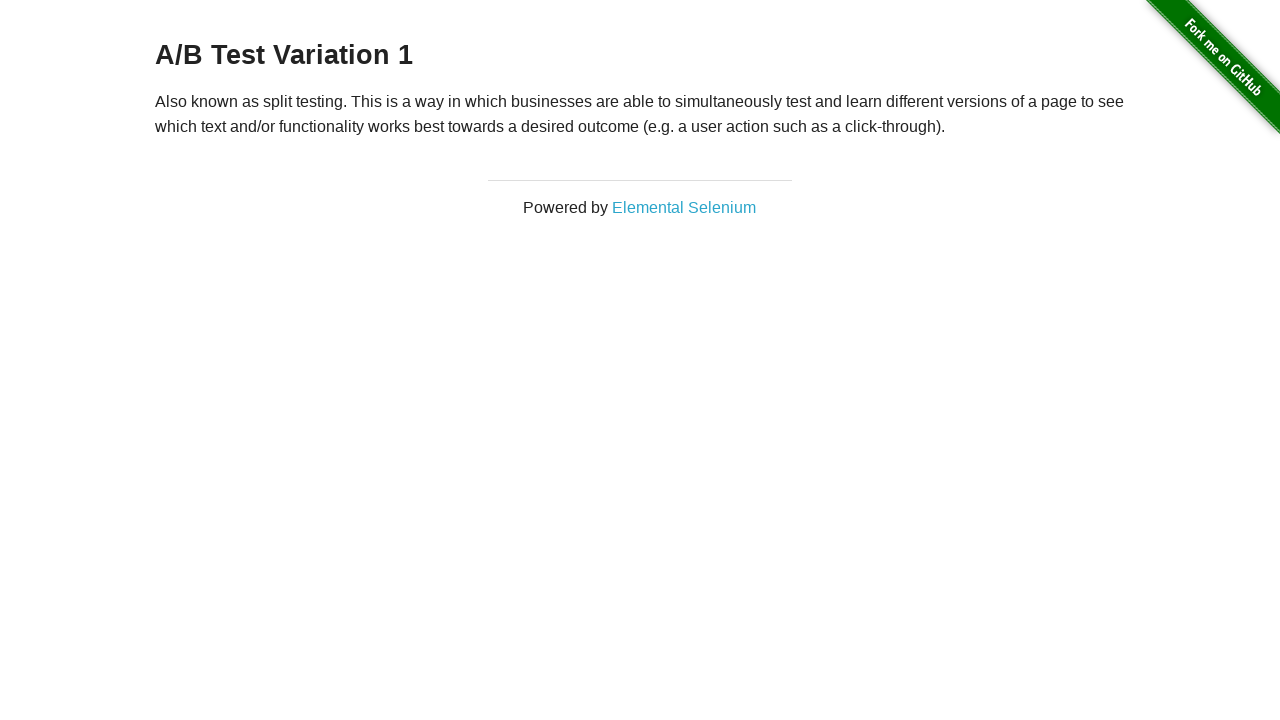

Reloaded page to apply opt-out cookie
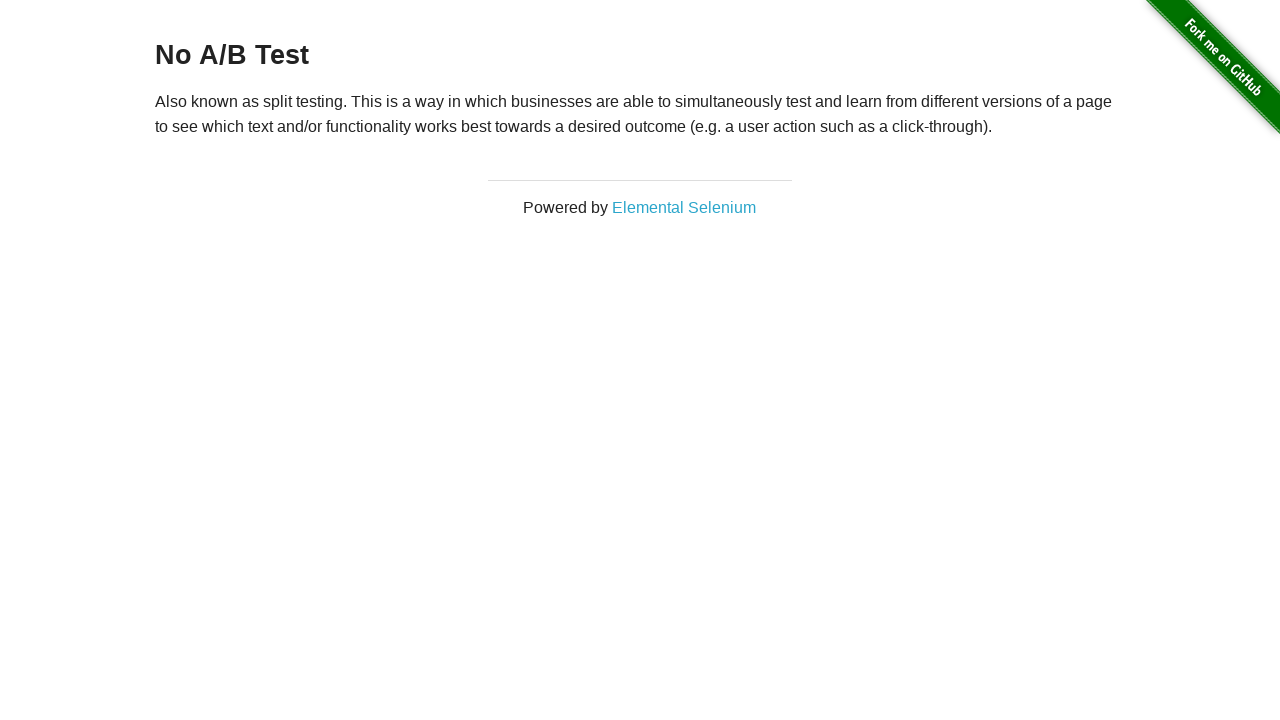

Retrieved heading text after page reload
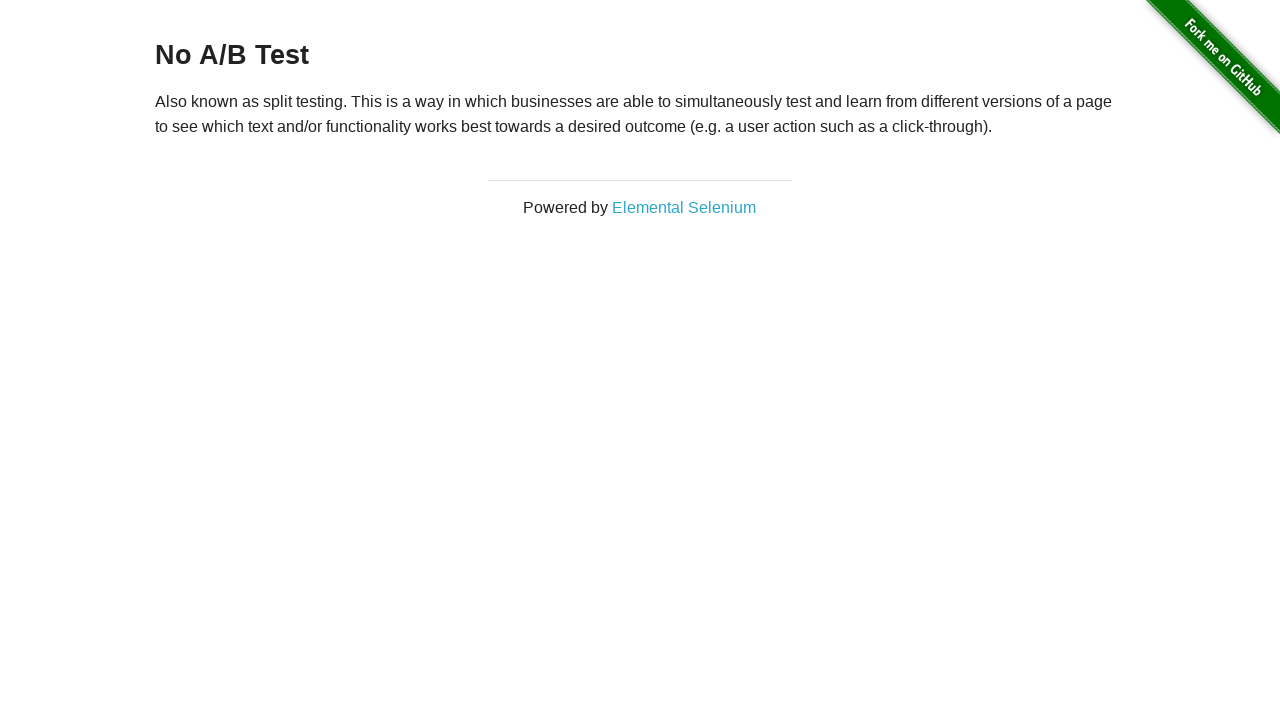

Verified page shows 'No A/B Test' heading after opt-out
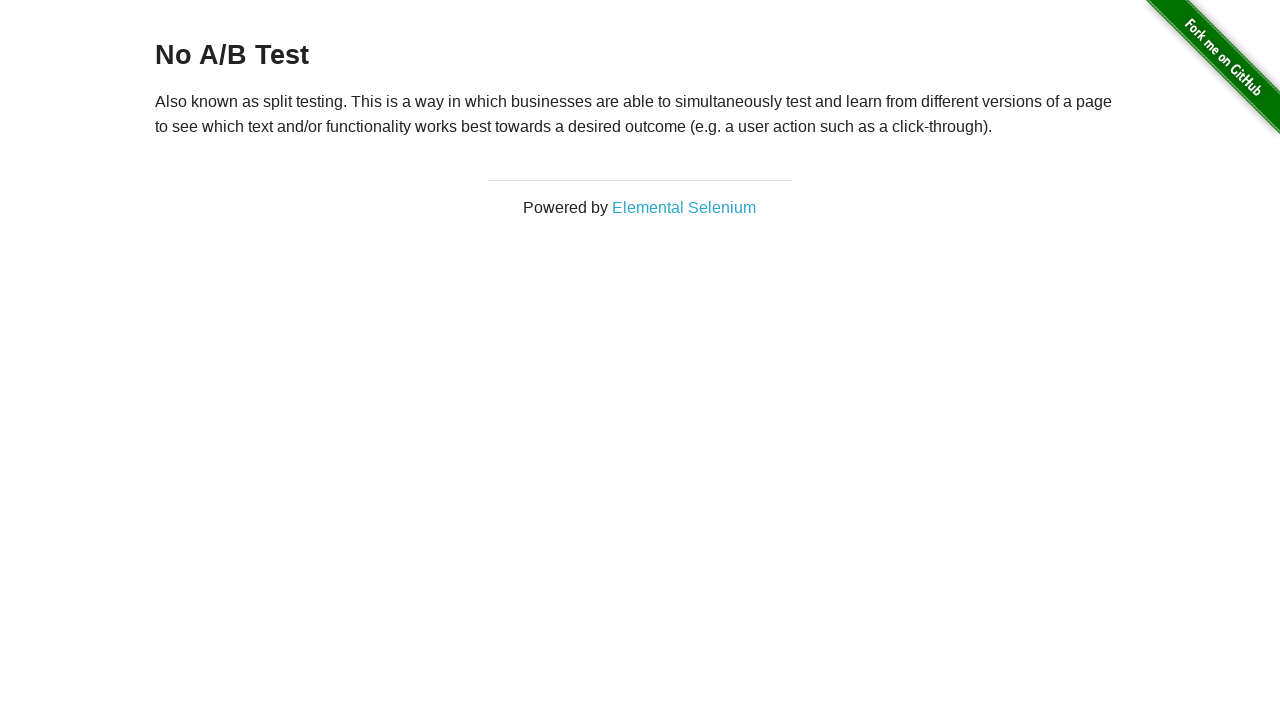

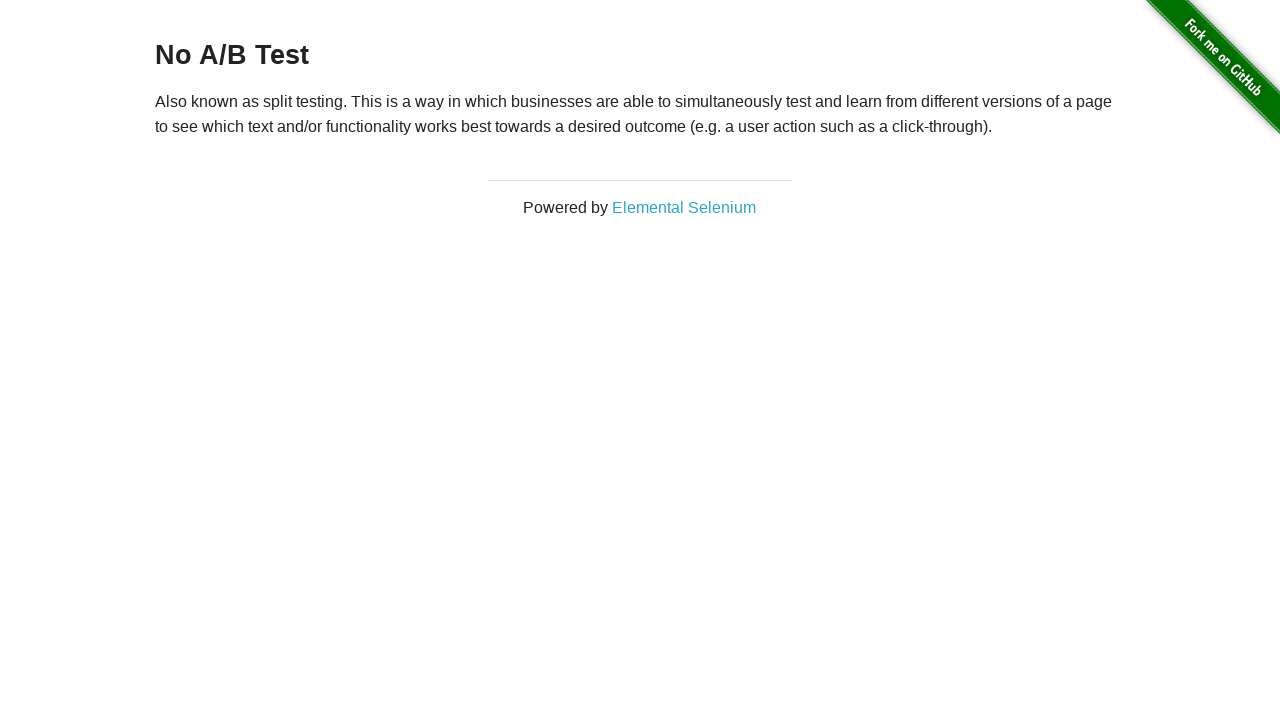